Tests dynamic loading by clicking start button and waiting for content to appear

Starting URL: https://the-internet.herokuapp.com/dynamic_loading/2

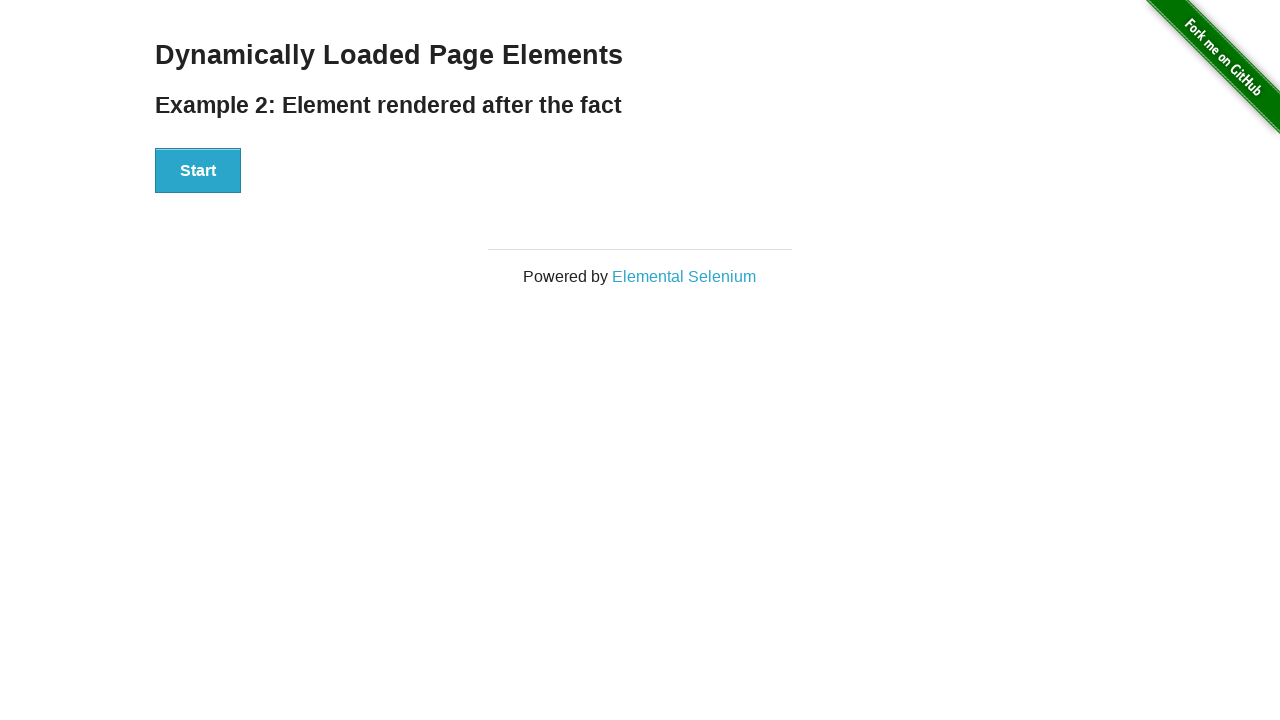

Clicked Start button to initiate dynamic loading at (198, 171) on button
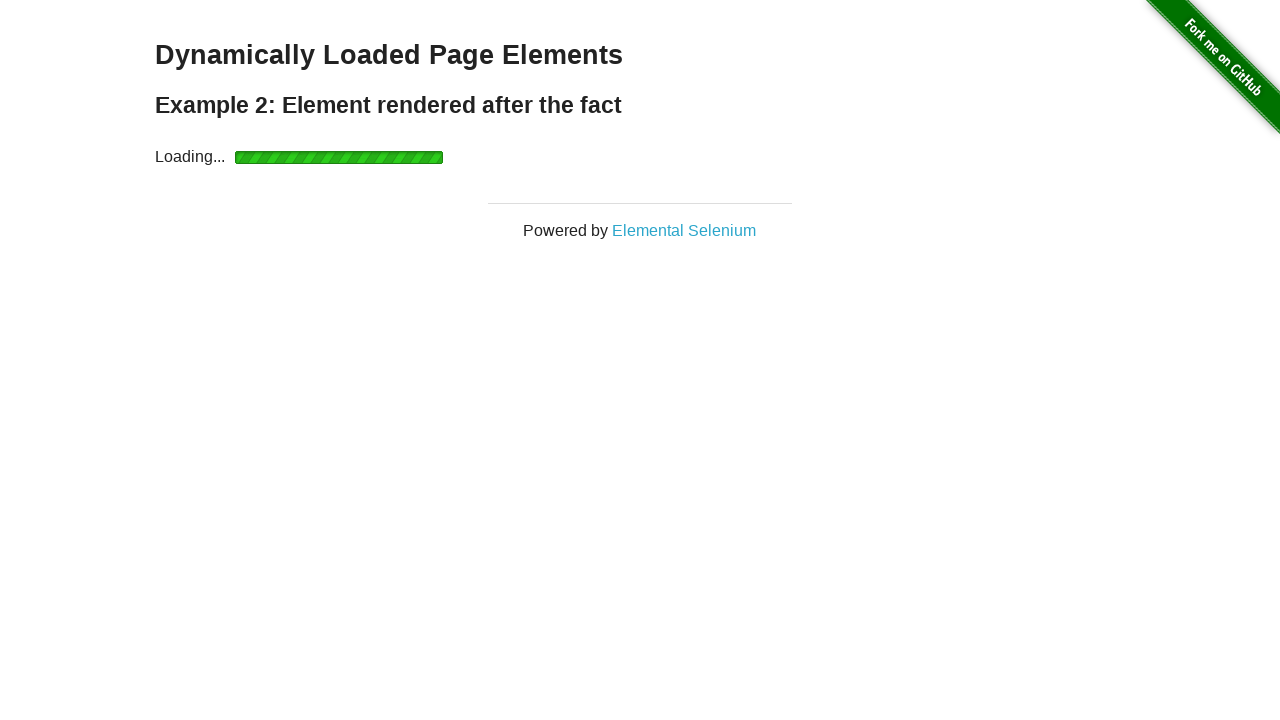

Waited for 'Hello World!' message to appear
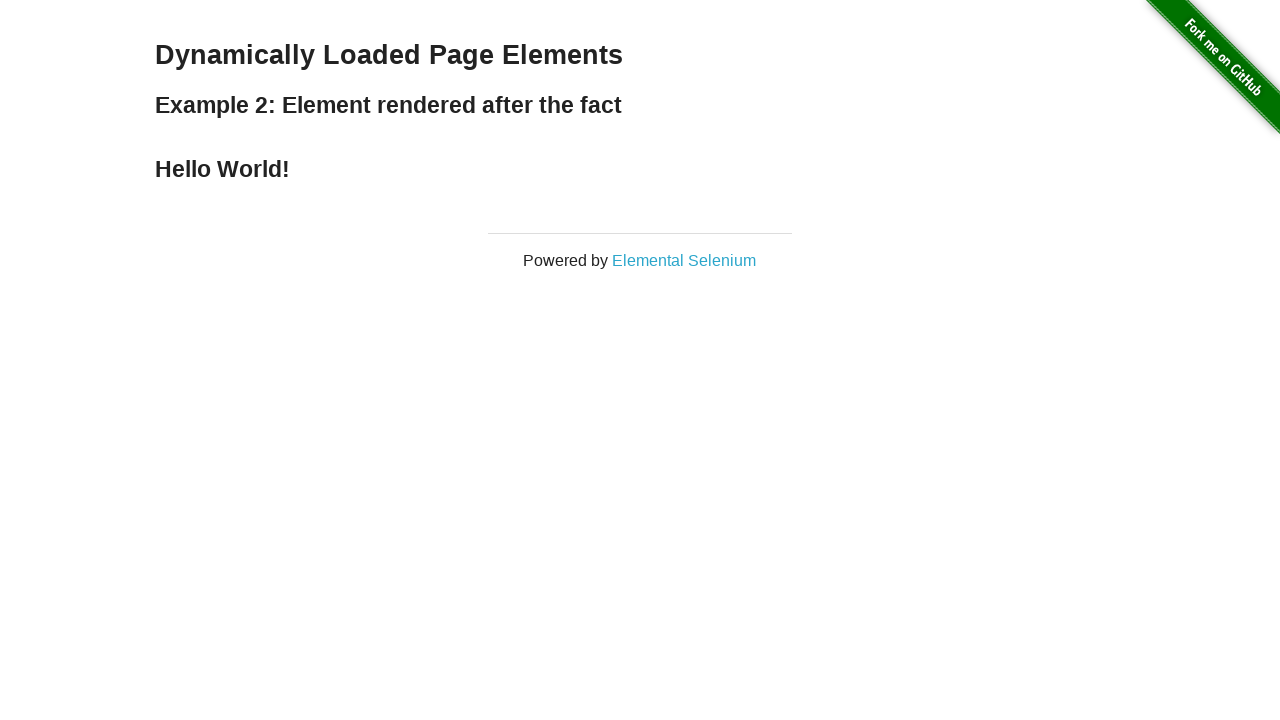

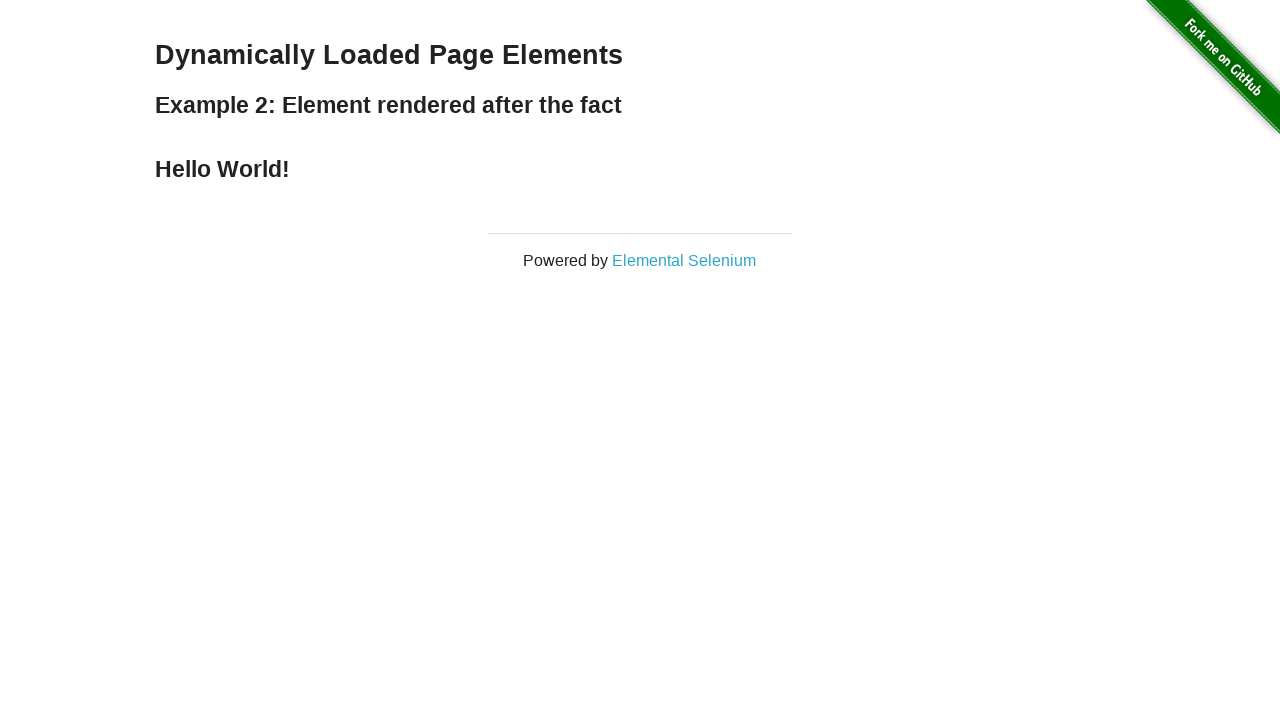